Navigates to a Vietnamese pharmacy website's vitamin and mineral supplements page, clicks the "View more products" button to load additional items, scrolls down the page, and verifies product listings are displayed.

Starting URL: https://nhathuoclongchau.com.vn/thuc-pham-chuc-nang/vitamin-khoang-chat

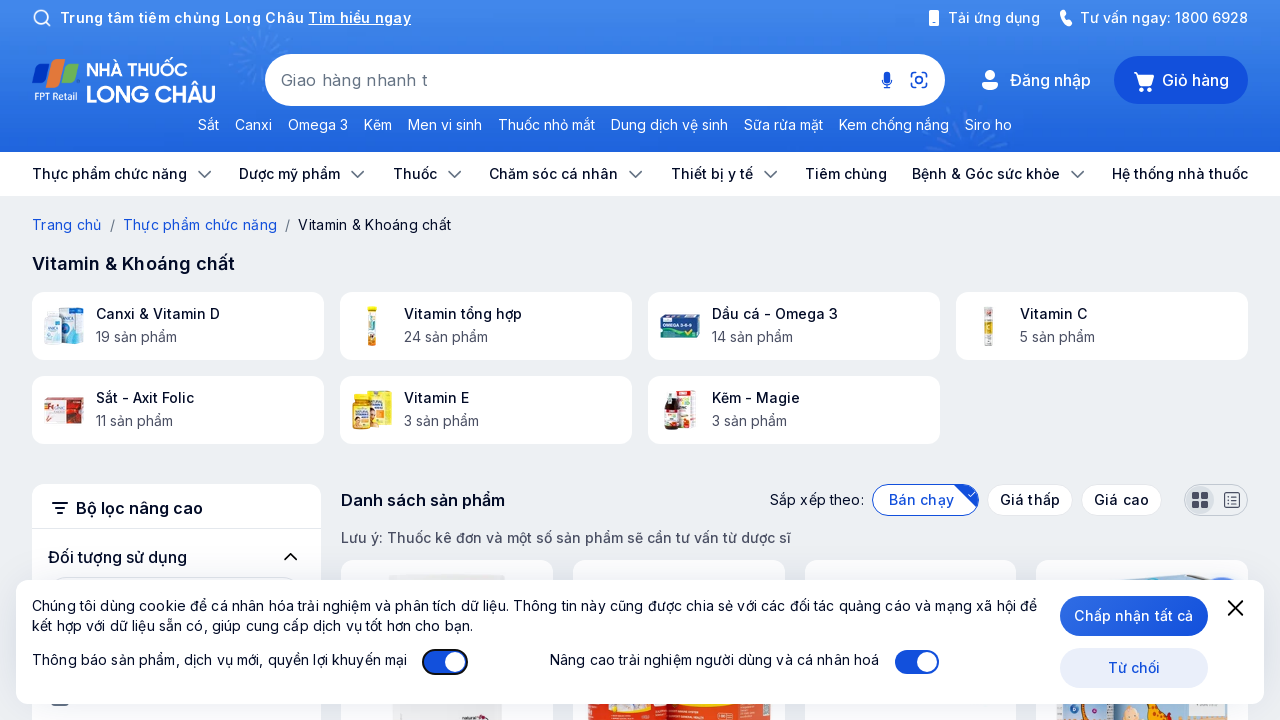

Waited for page to load (networkidle state)
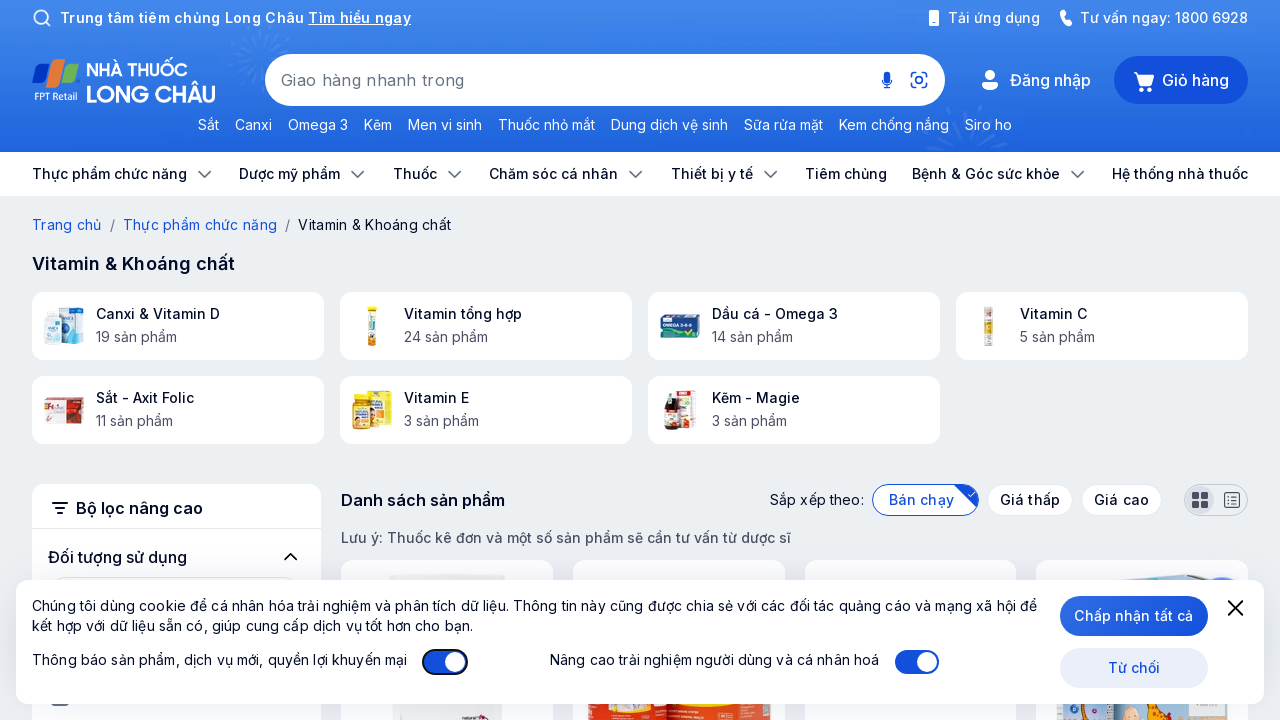

Clicked 'View more products' button to load additional items at (794, 360) on button:has-text('Xem thêm'):has-text('sản phẩm') >> nth=-1
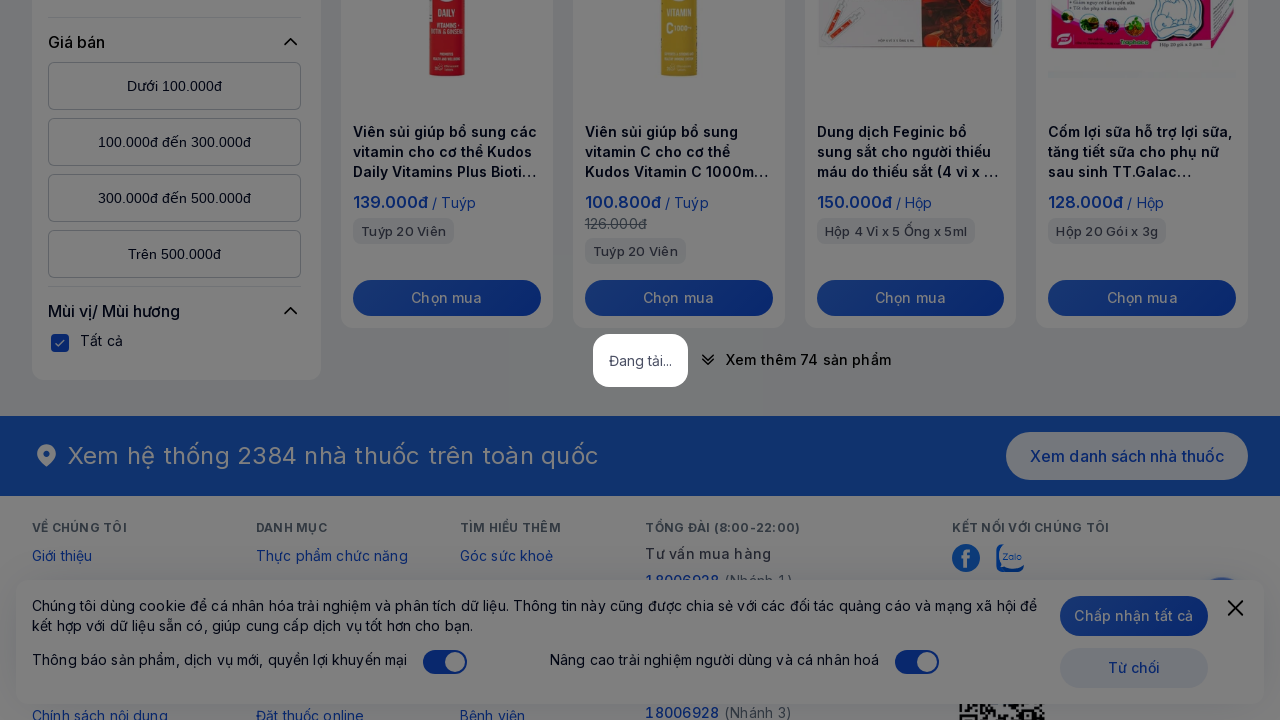

Scrolled down the page 50 times using arrow keys on body
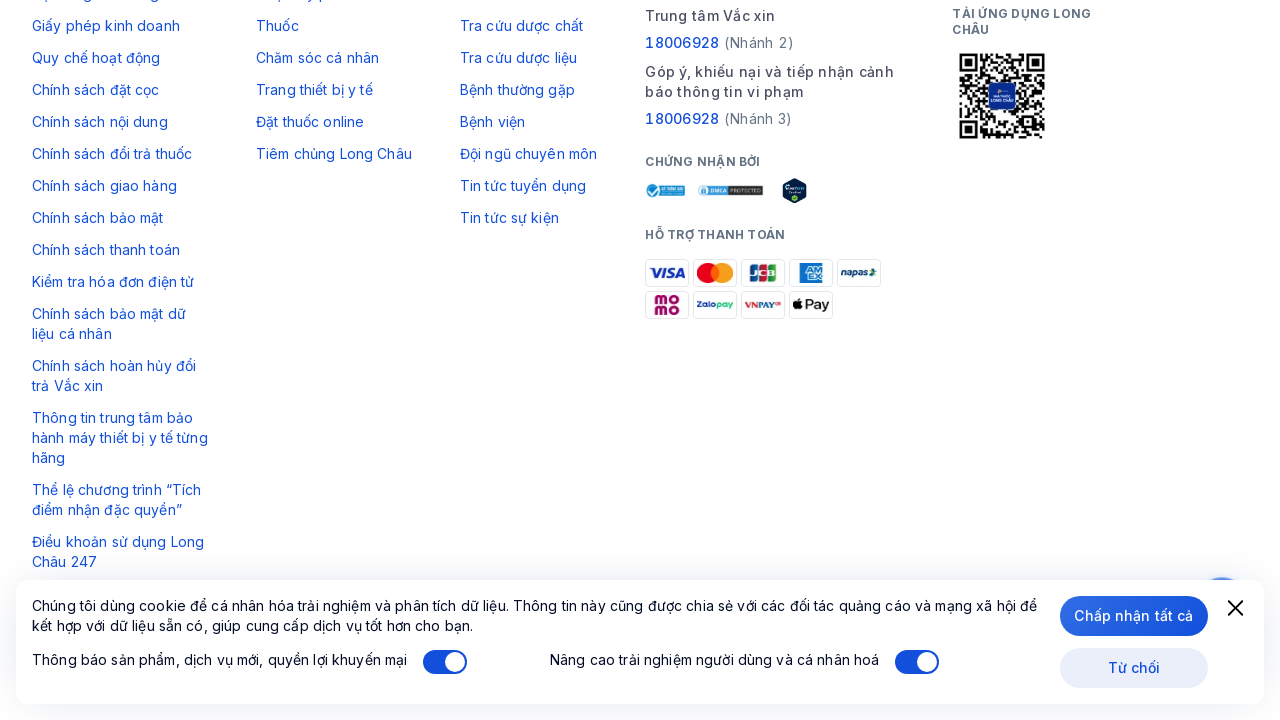

Waited 1 second for content to finish loading
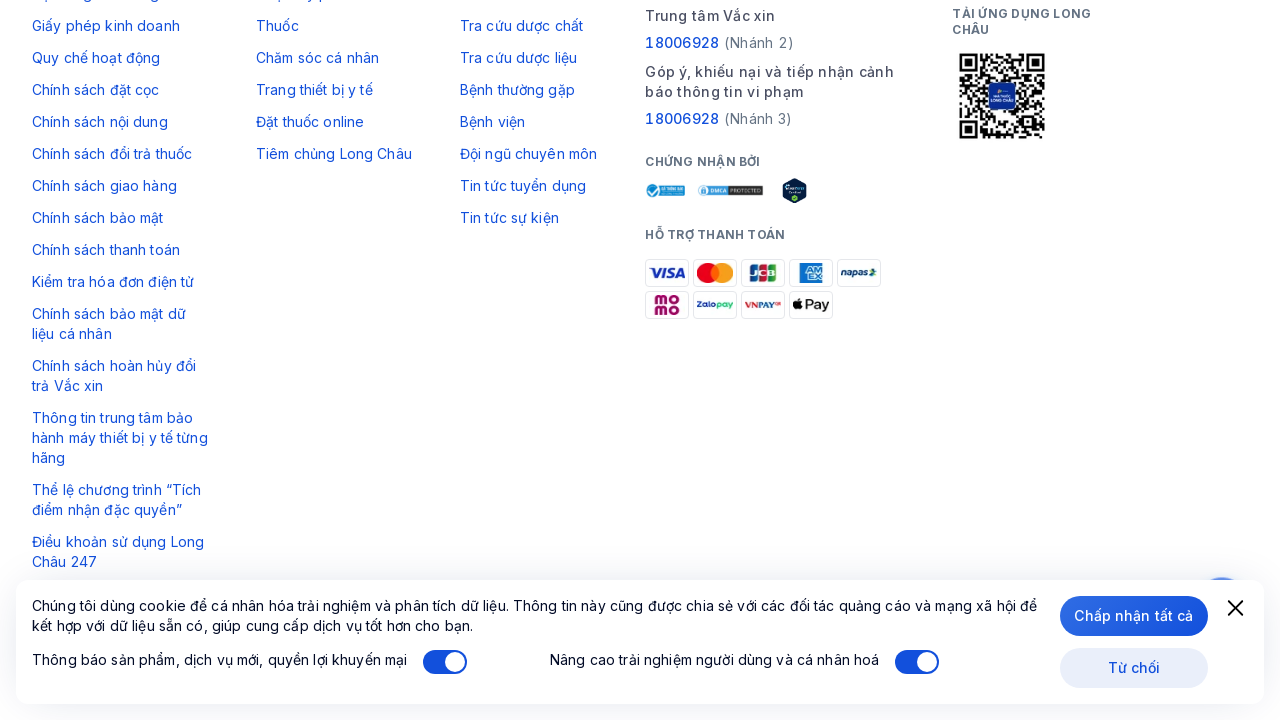

Verified that product 'Chọn mua' (Buy) buttons are displayed
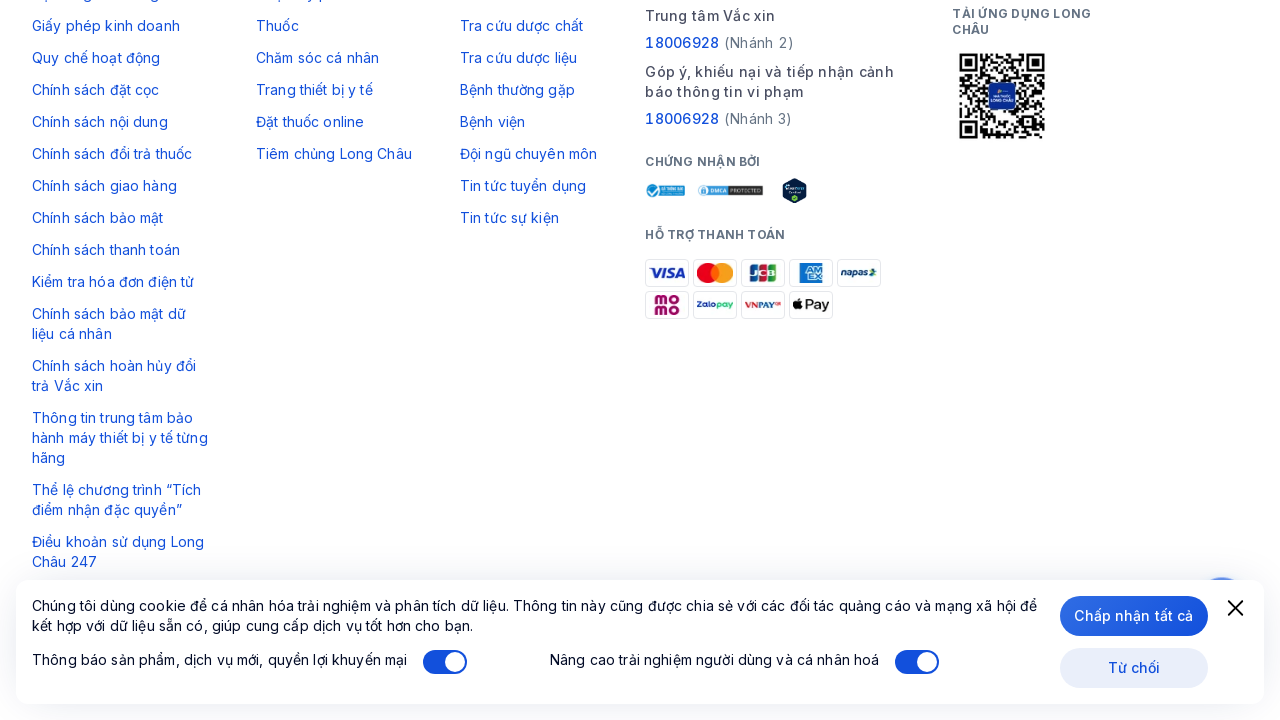

Verified that product names (h3 elements) are displayed on the page
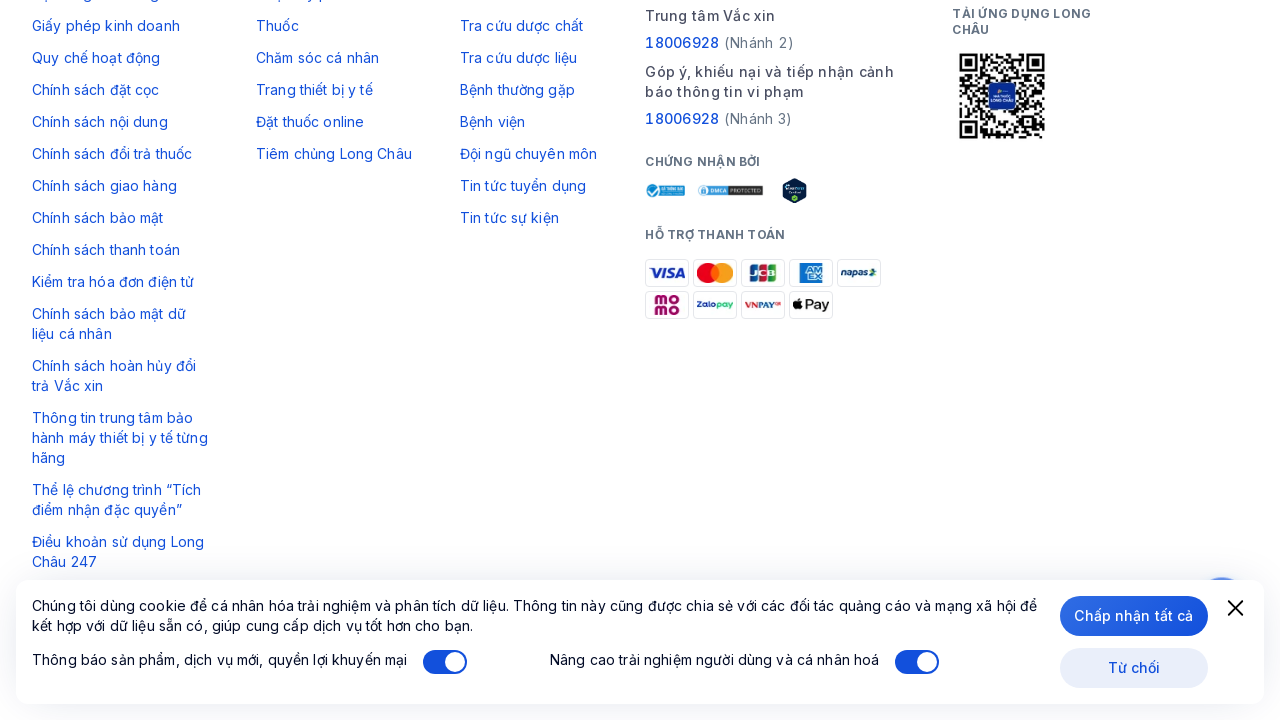

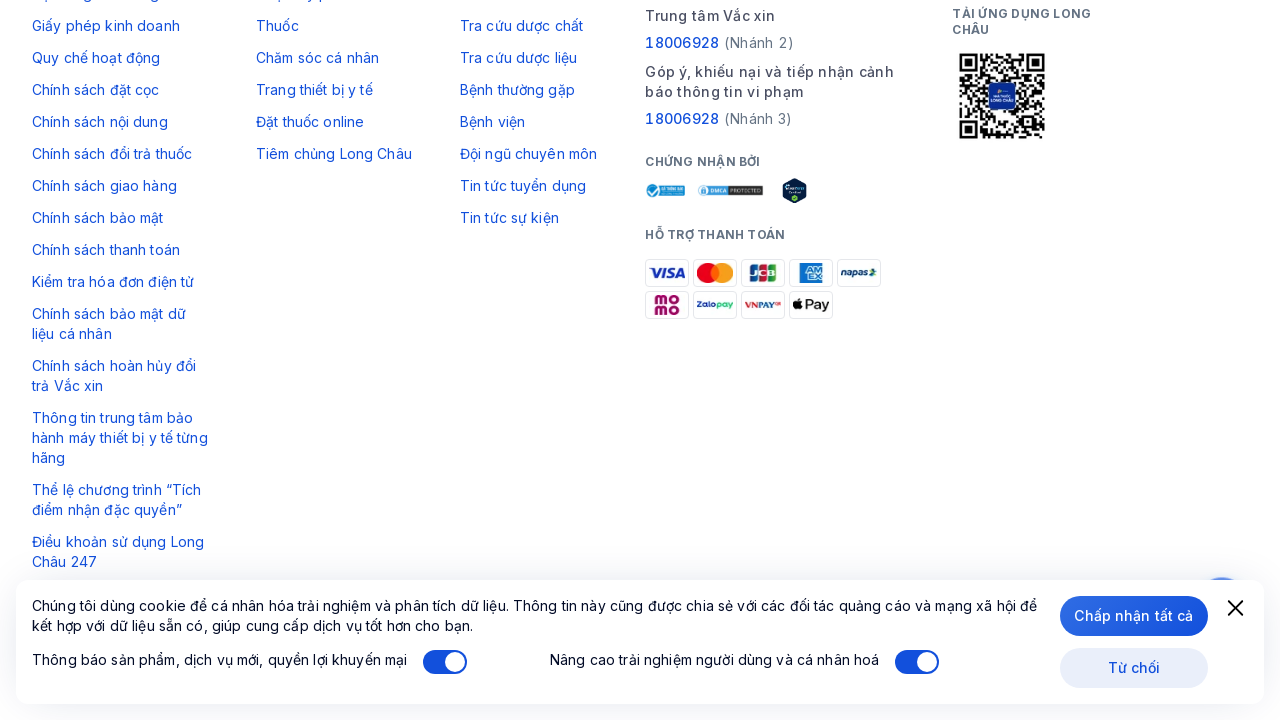